Tests JavaScript alert handling by entering a name in a form field, triggering an alert popup, and accepting it.

Starting URL: https://rahulshettyacademy.com/AutomationPractice/

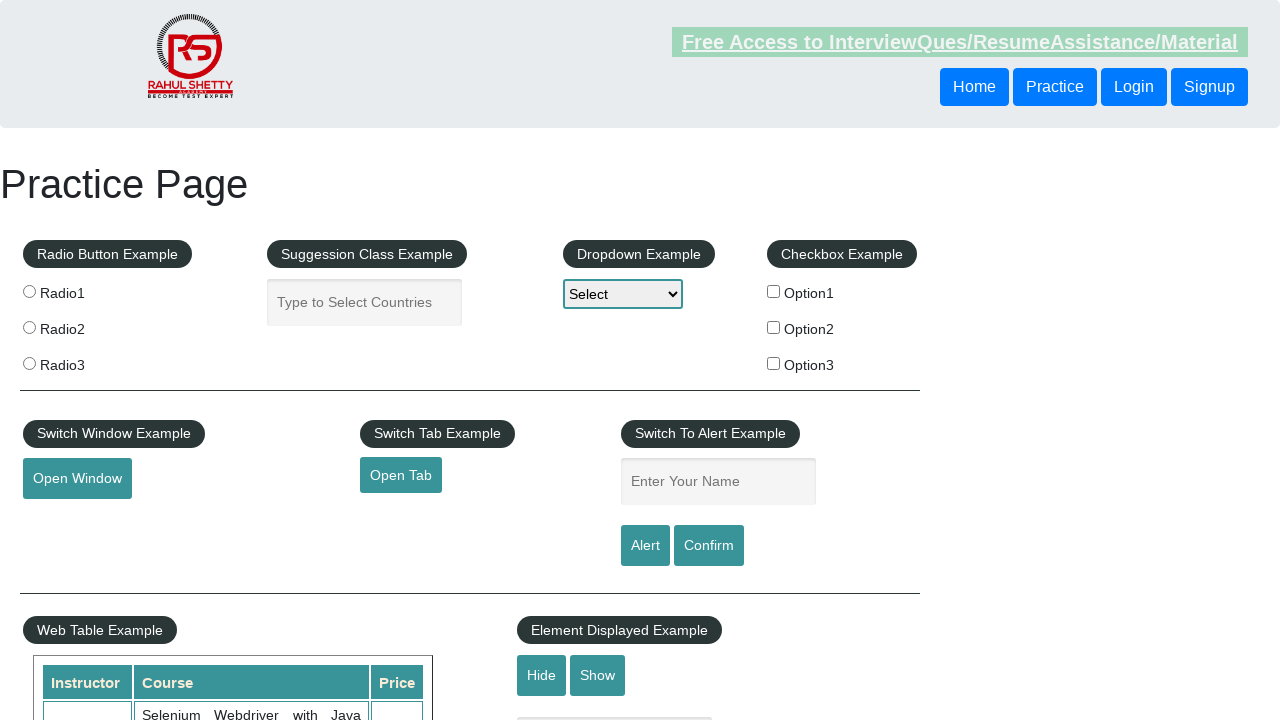

Filled name input field with 'Sunil' on input[name='enter-name']
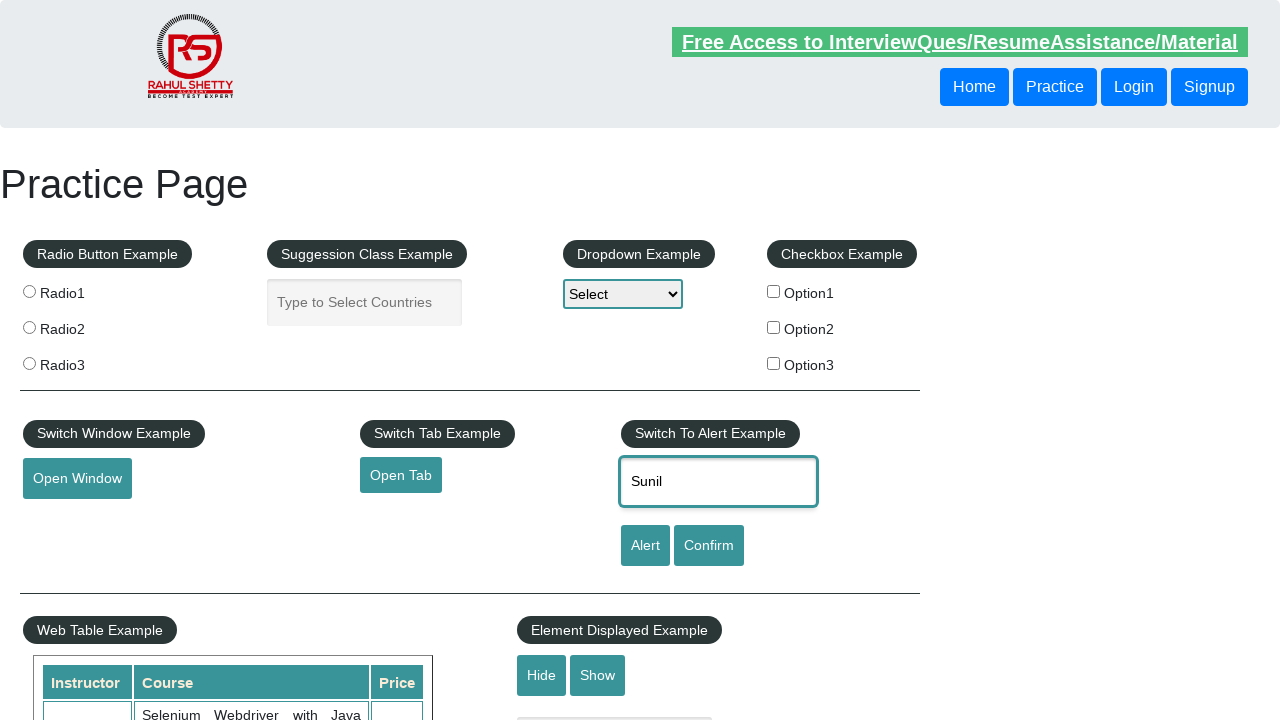

Set up dialog handler to accept alert
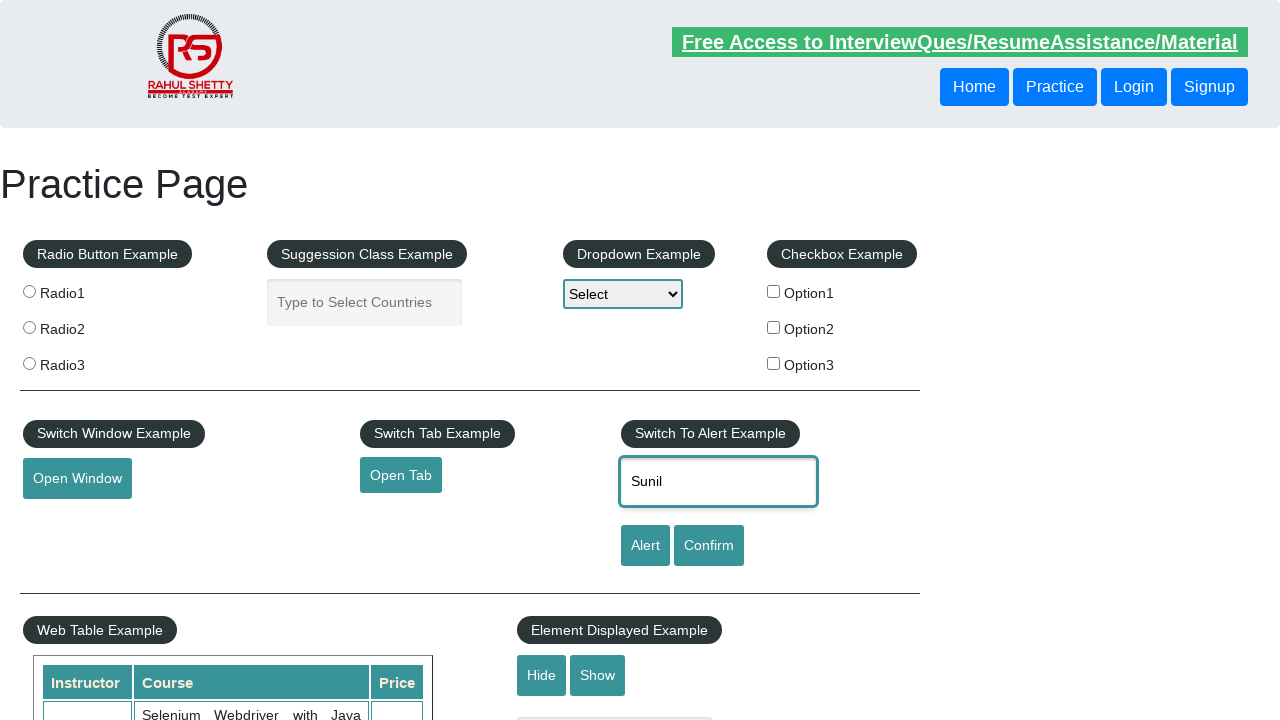

Clicked alert button to trigger JavaScript alert at (645, 546) on #alertbtn
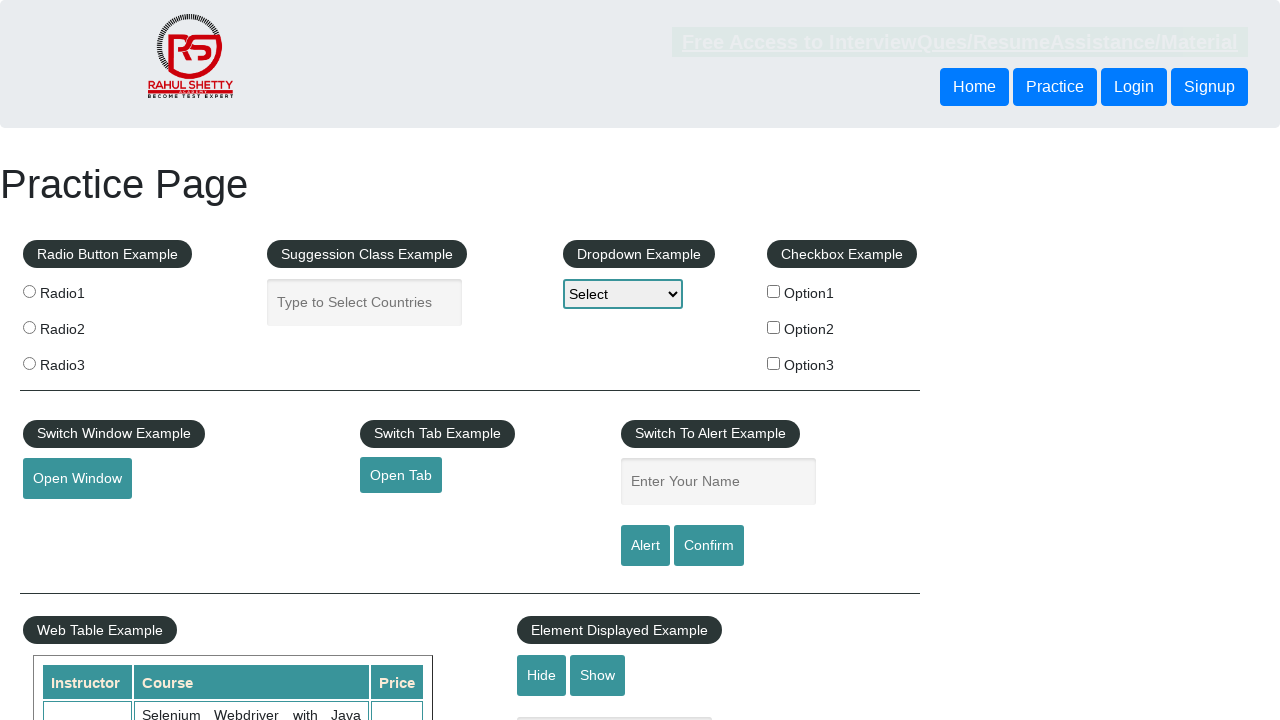

Waited 1000ms for alert to be processed
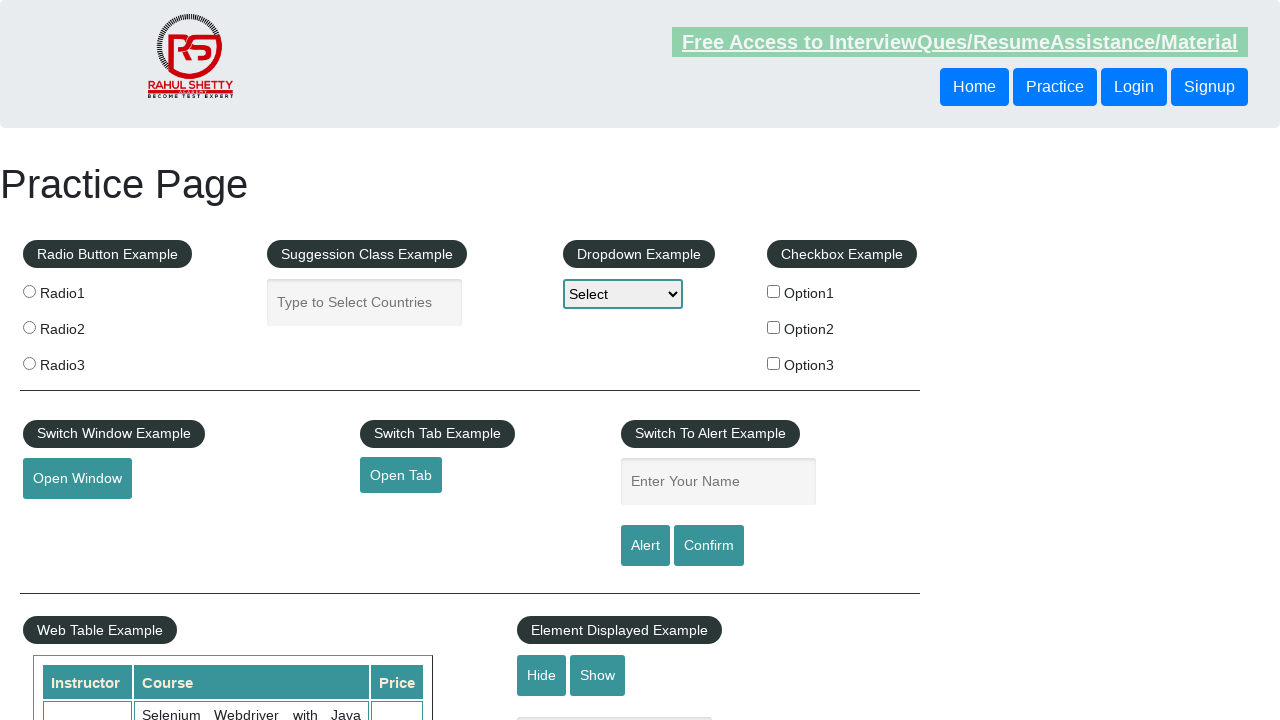

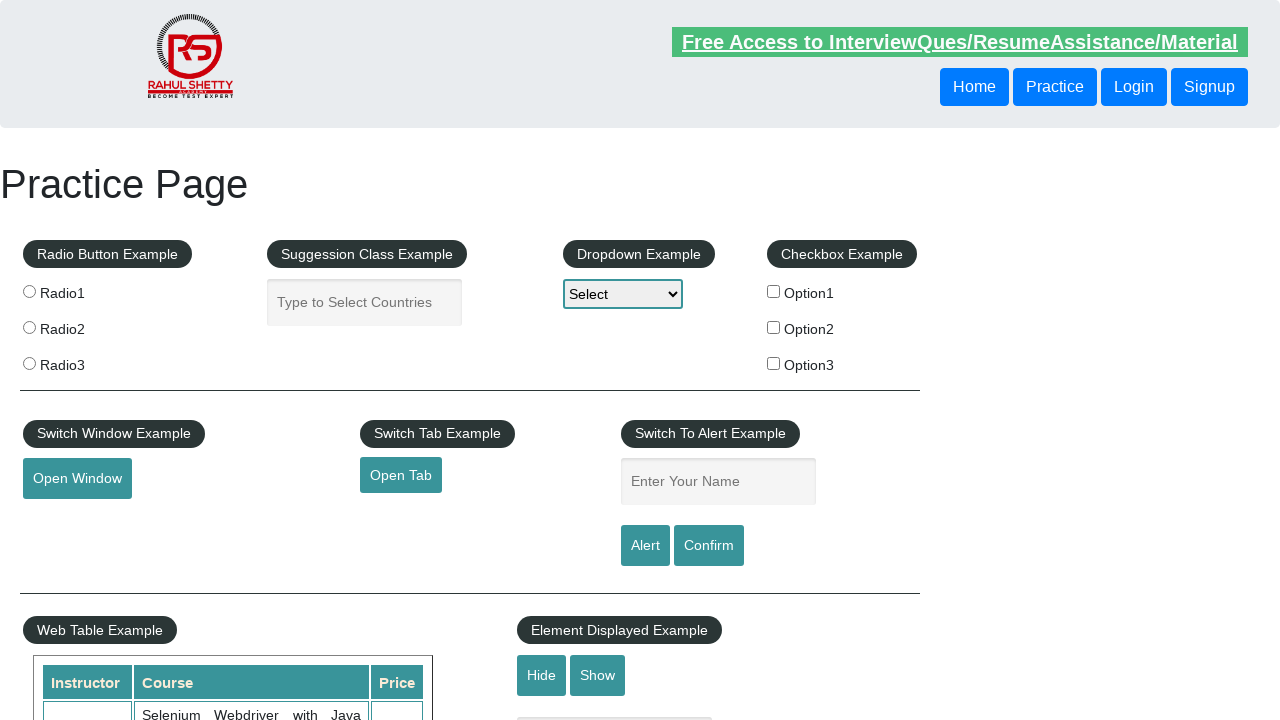